Tests date picker interaction by clicking to open calendar, selecting dates, clearing, and typing a date directly

Starting URL: https://testautomationpractice.blogspot.com/

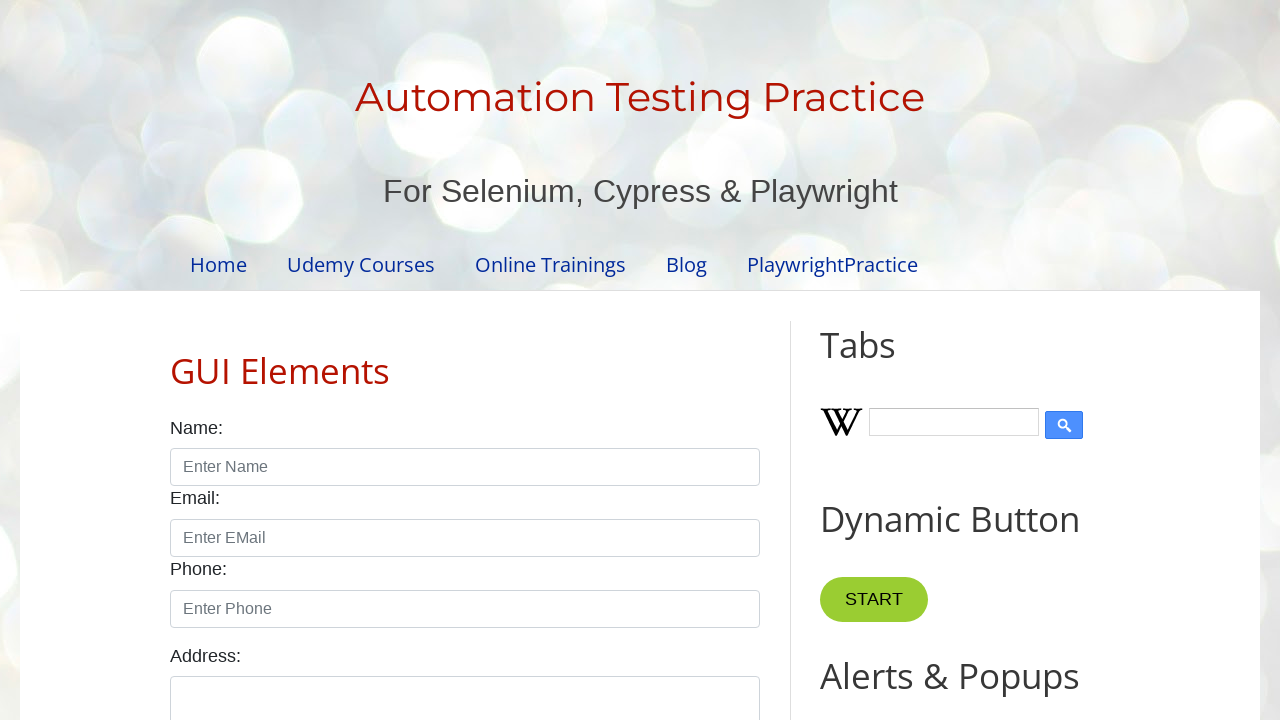

Scrolled datepicker into view
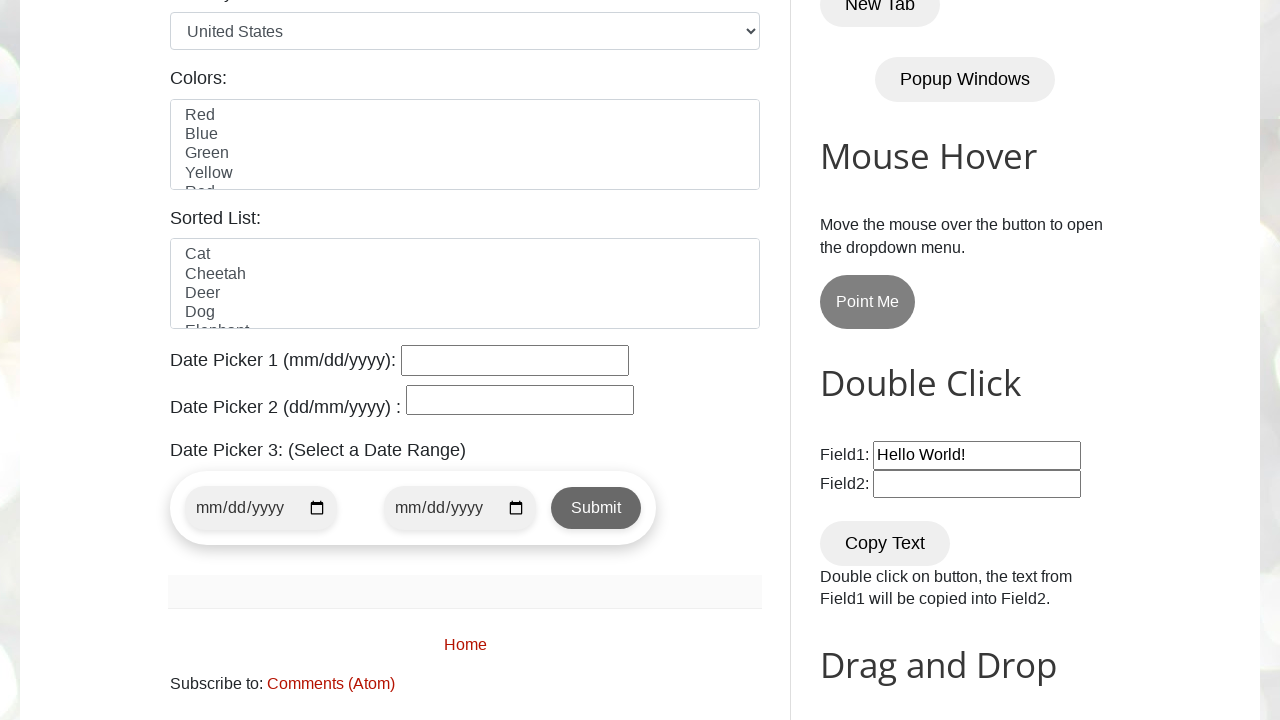

Clicked datepicker to open calendar at (515, 360) on #datepicker
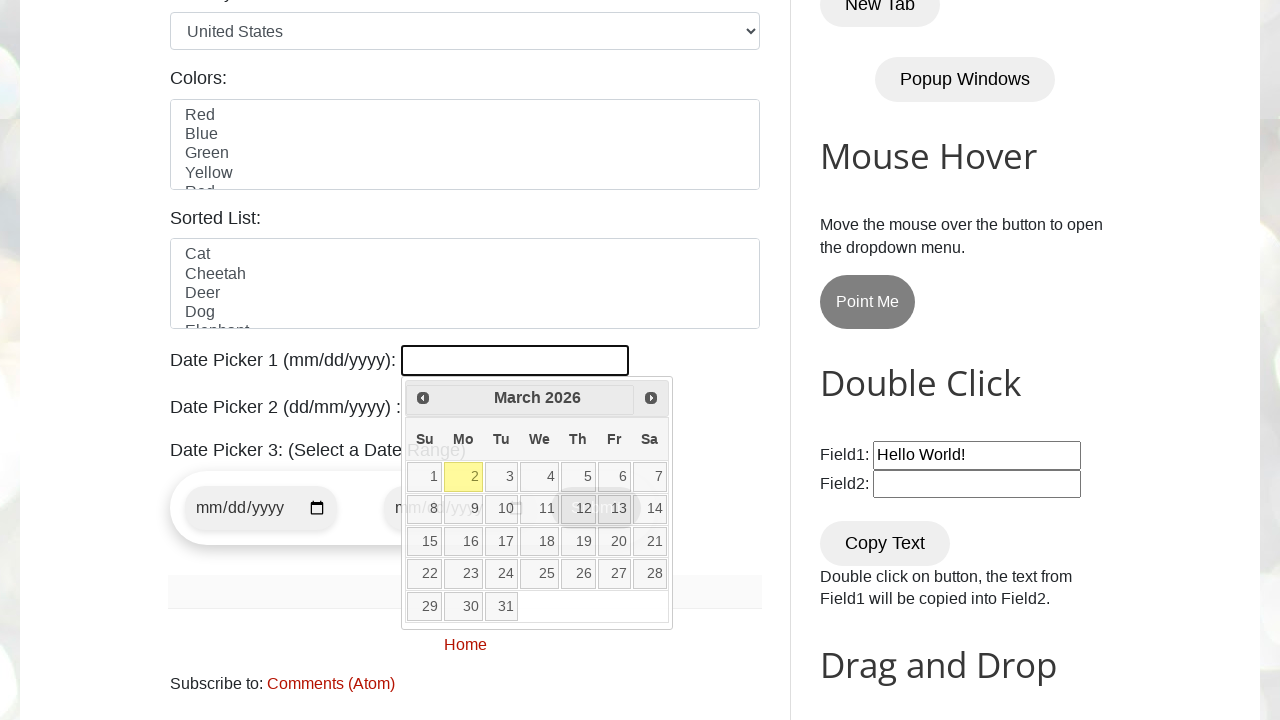

Selected the 1st day from calendar at (425, 477) on xpath=//*[@class='ui-state-default' and text()='1']
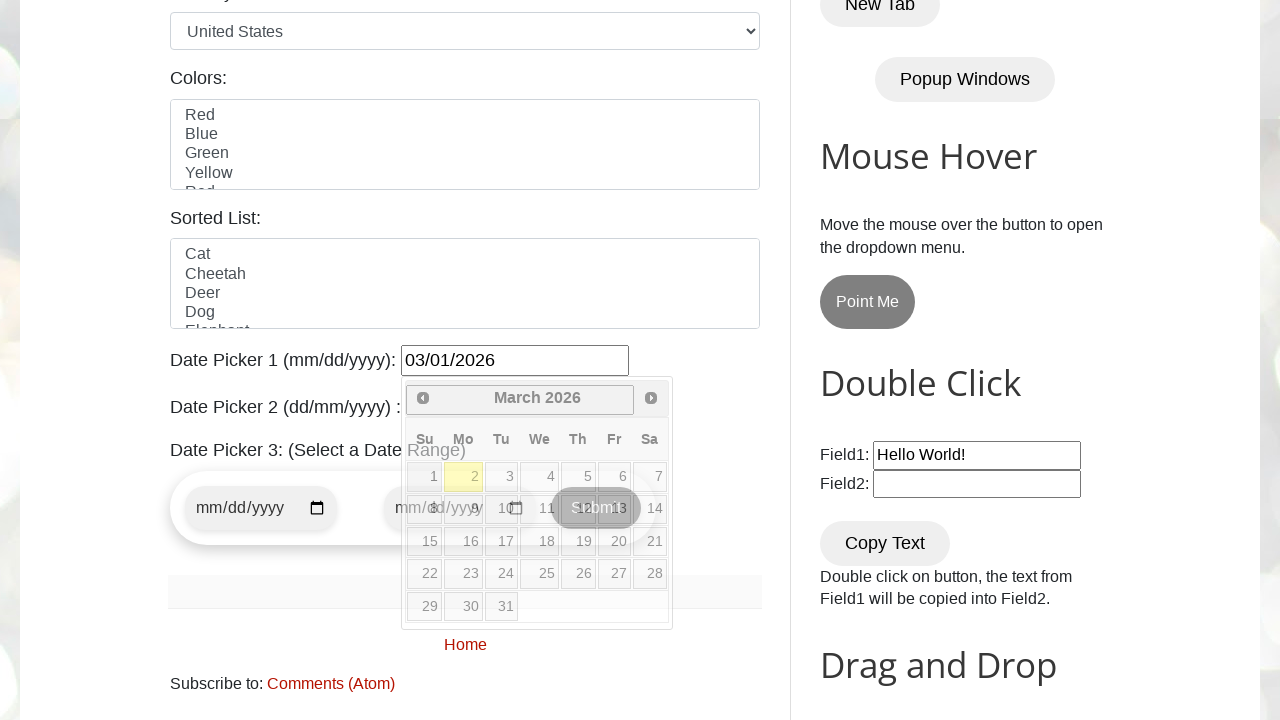

Clicked datepicker to open calendar again at (515, 360) on #datepicker
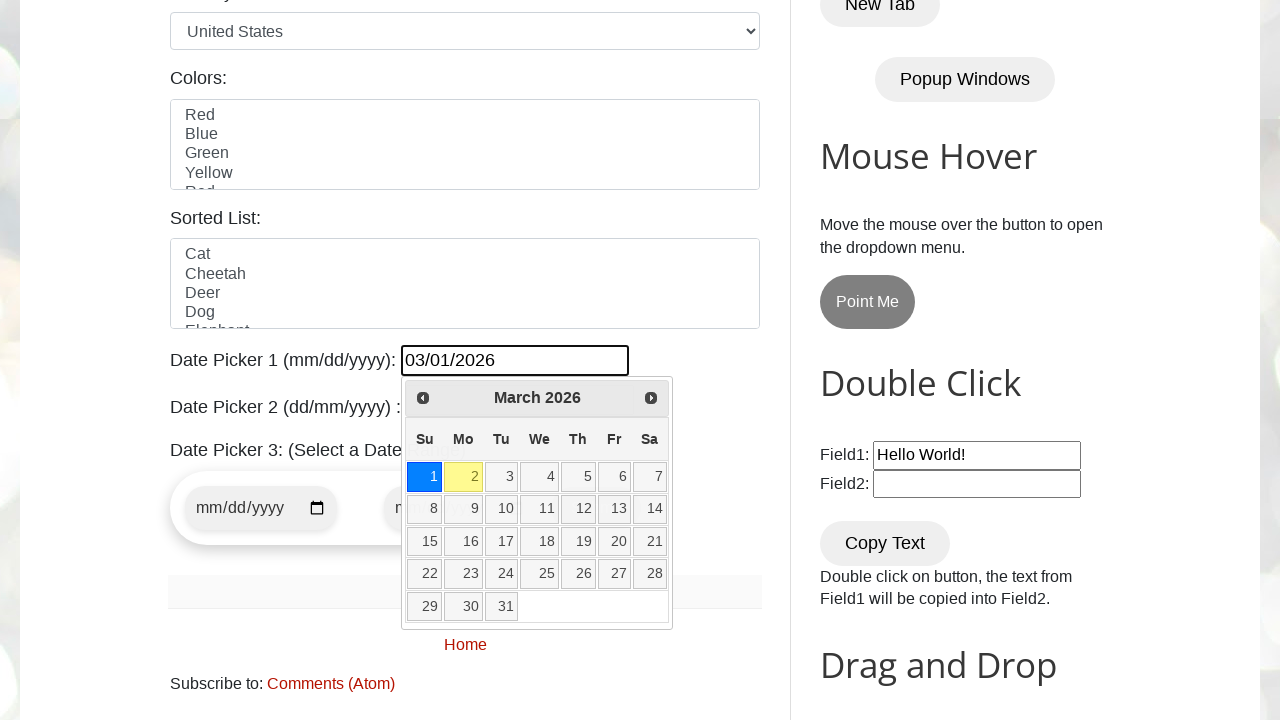

Selected the 14th day from calendar at (650, 509) on xpath=//*[@class='ui-state-default' and text()='14']
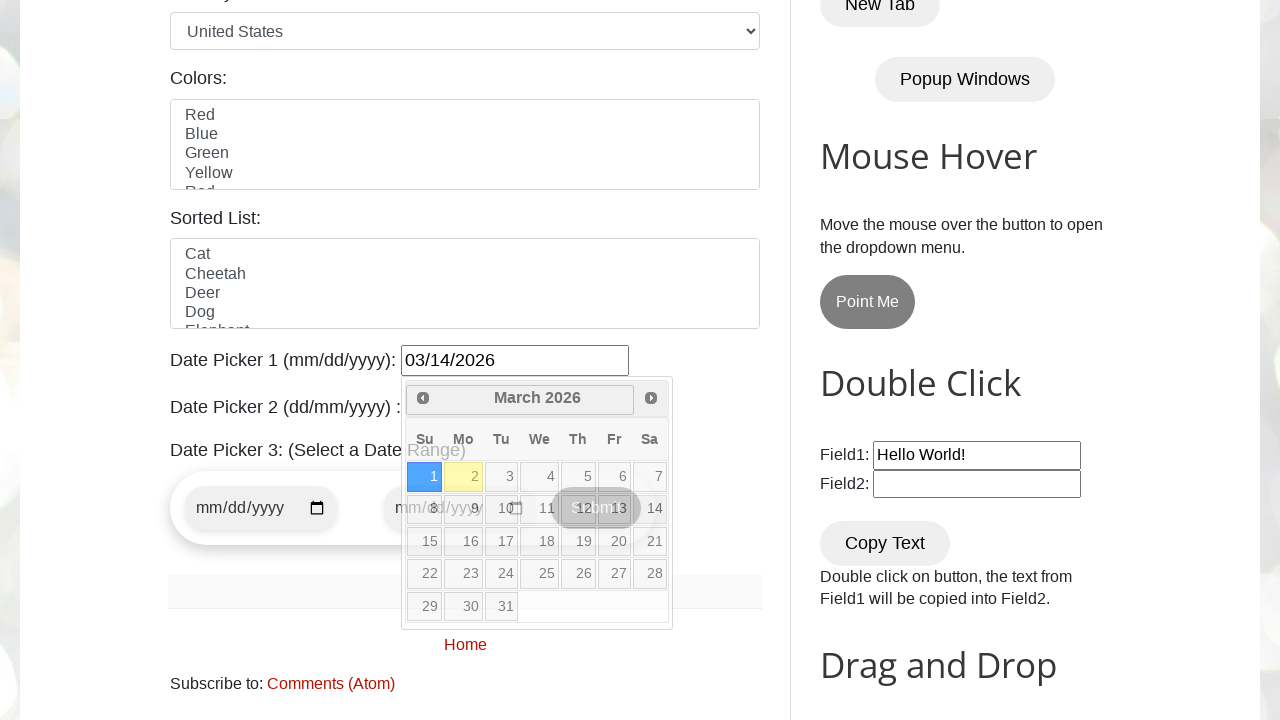

Cleared datepicker field on #datepicker
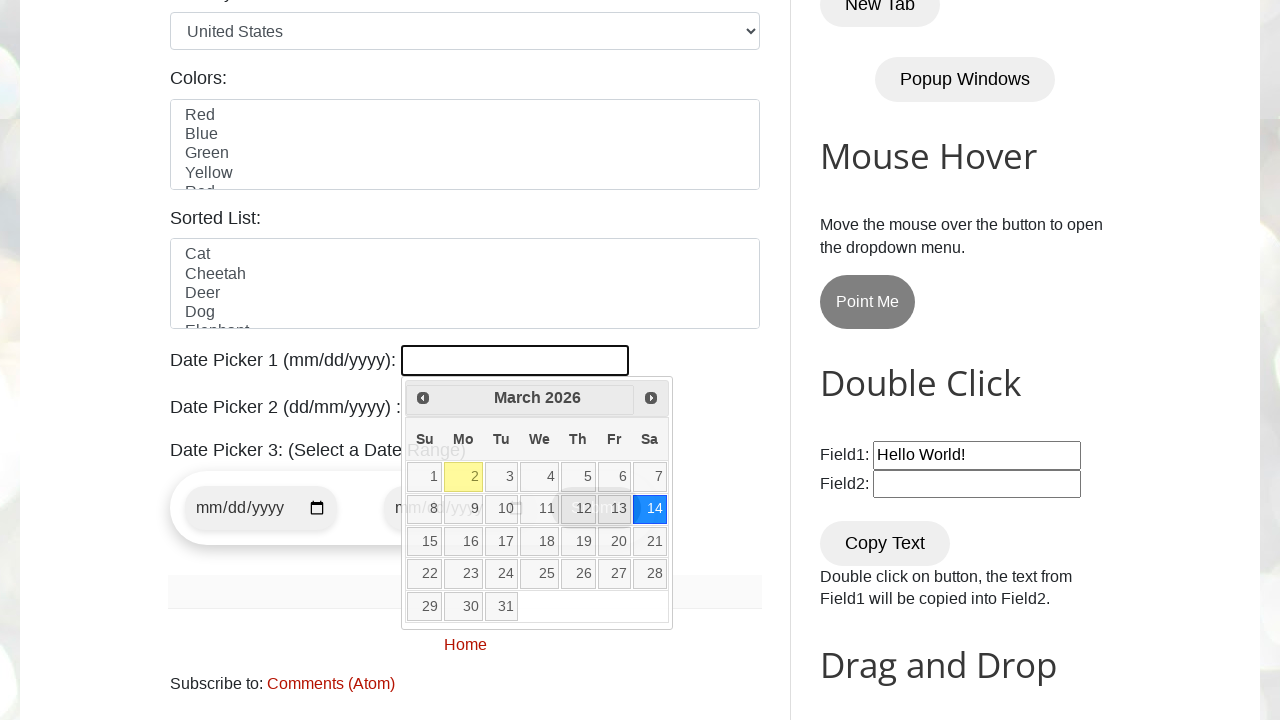

Entered date '03/12/1991' manually in datepicker on #datepicker
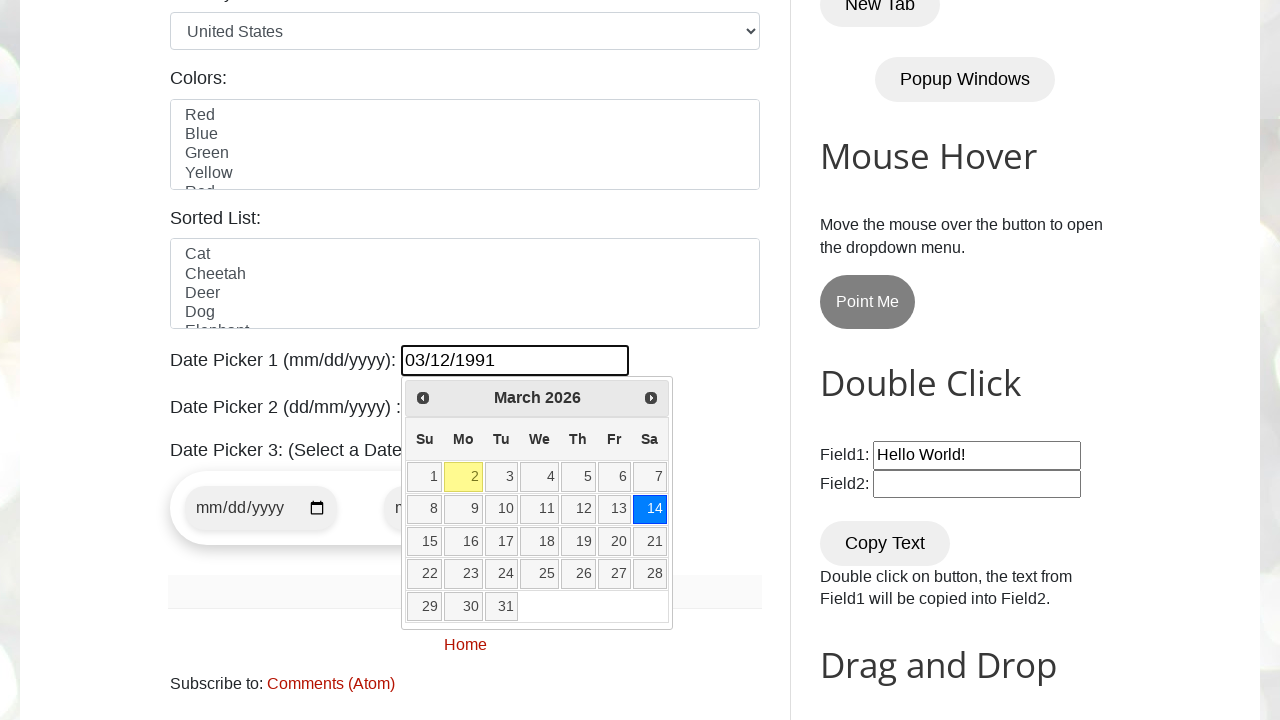

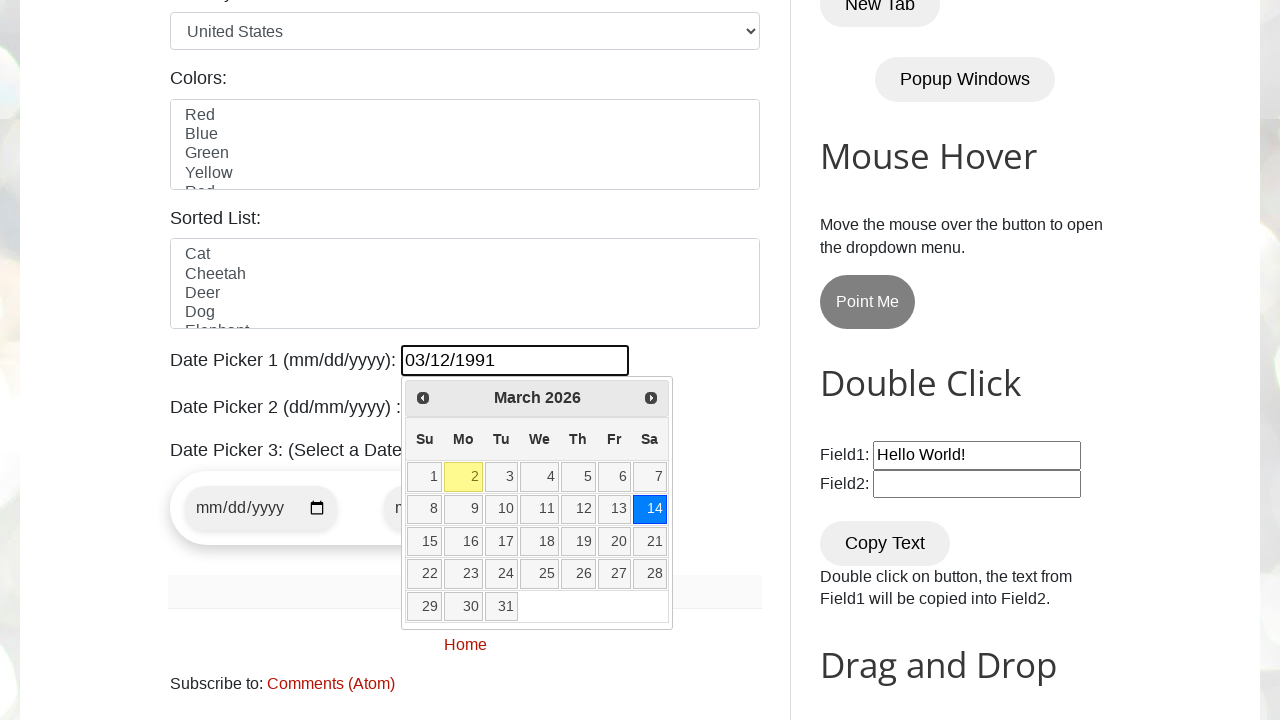